Tests Bootstrap dropdown functionality by clicking the dropdown menu button and selecting the "JavaScript" option from the dropdown list.

Starting URL: http://seleniumpractise.blogspot.com/2016/08/bootstrap-dropdown-example-for-selenium.html?m=1

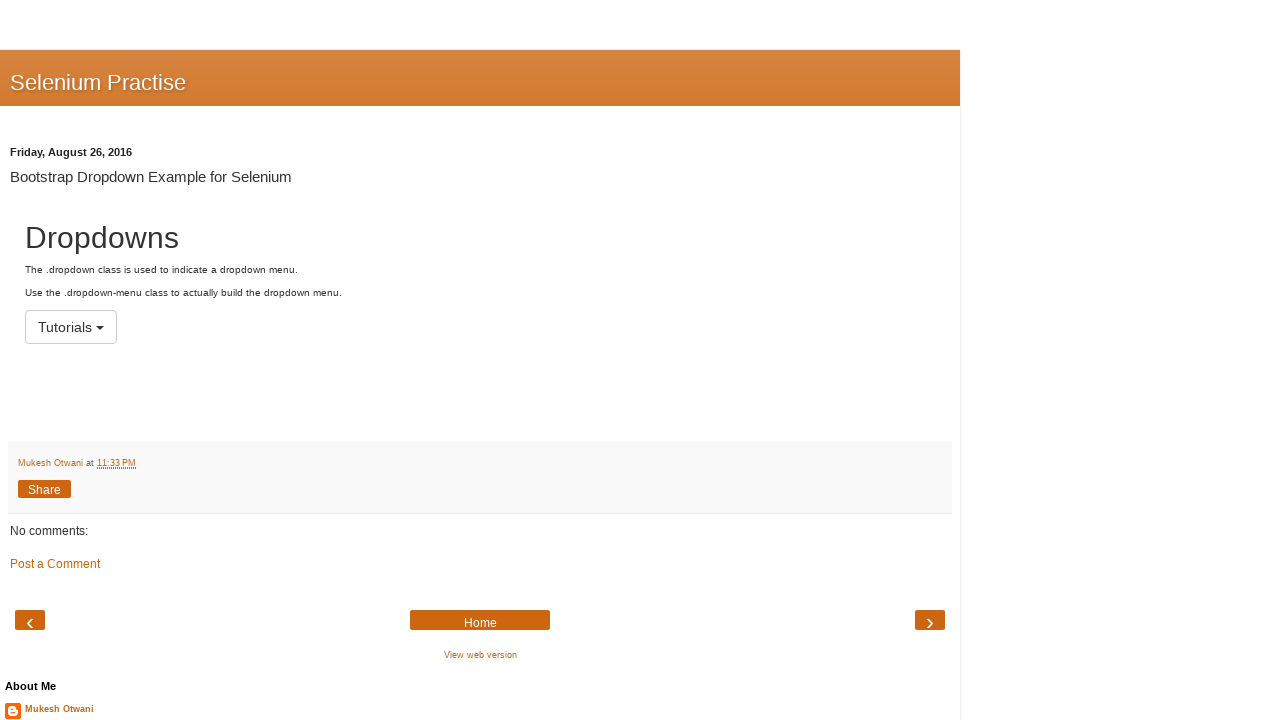

Clicked the dropdown menu button at (71, 327) on button.btn.btn-default.dropdown-toggle#menu1
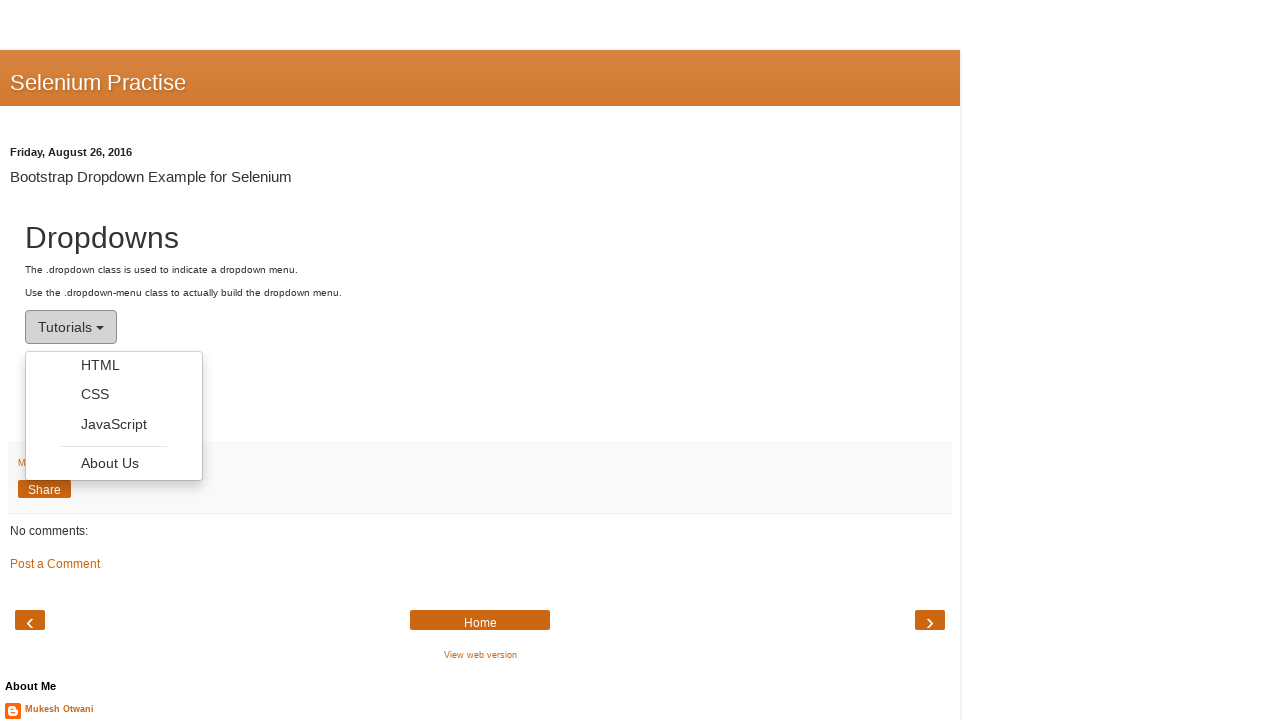

Dropdown menu became visible
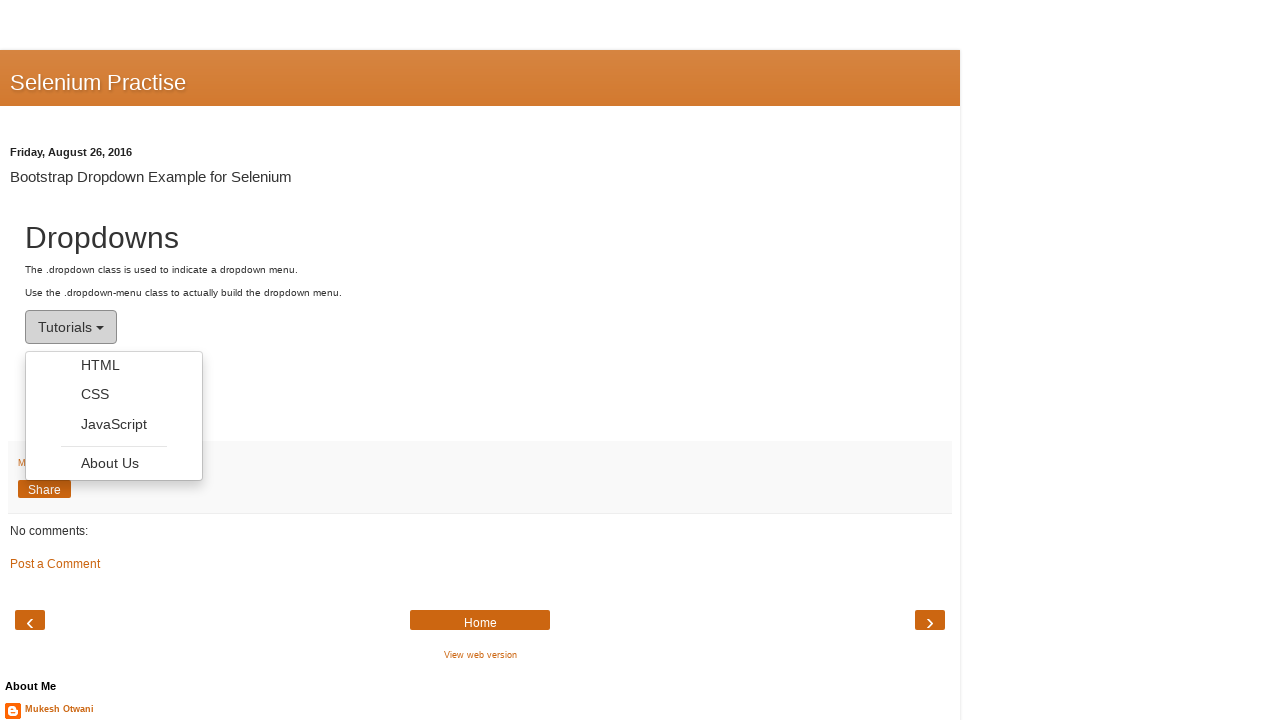

Clicked the 'JavaScript' option from the dropdown list at (114, 424) on ul.dropdown-menu li a:text('JavaScript')
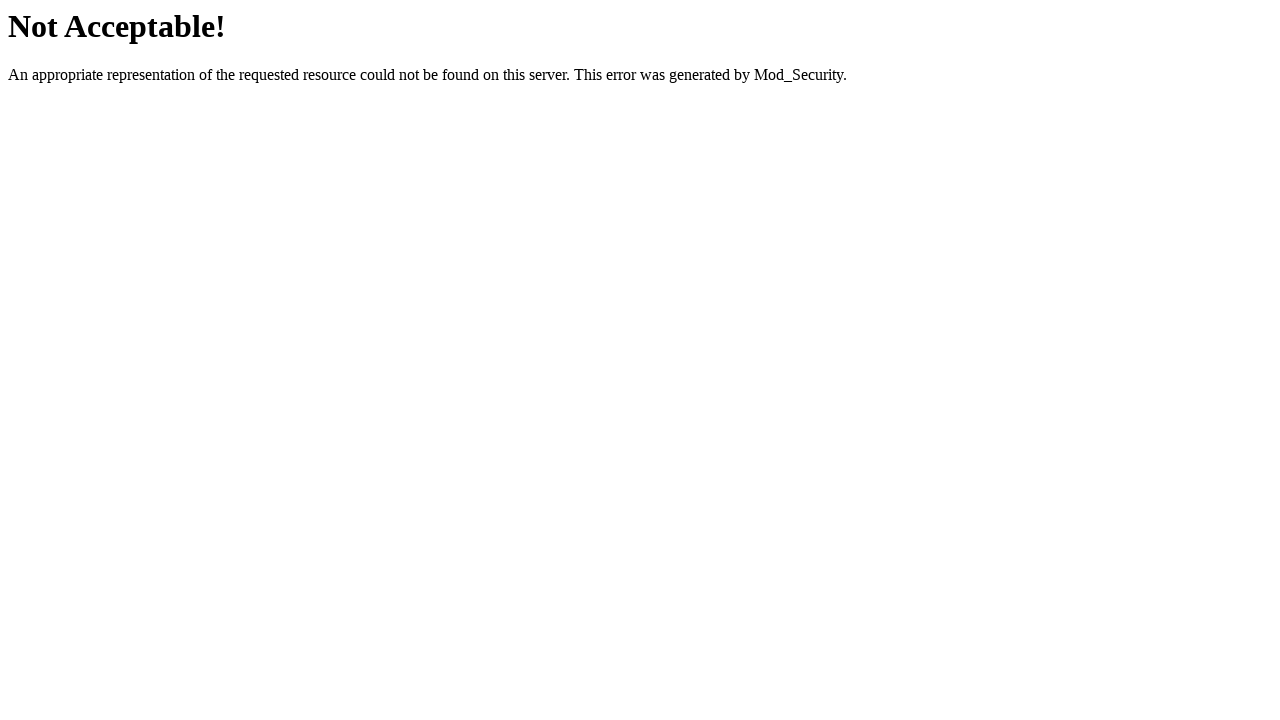

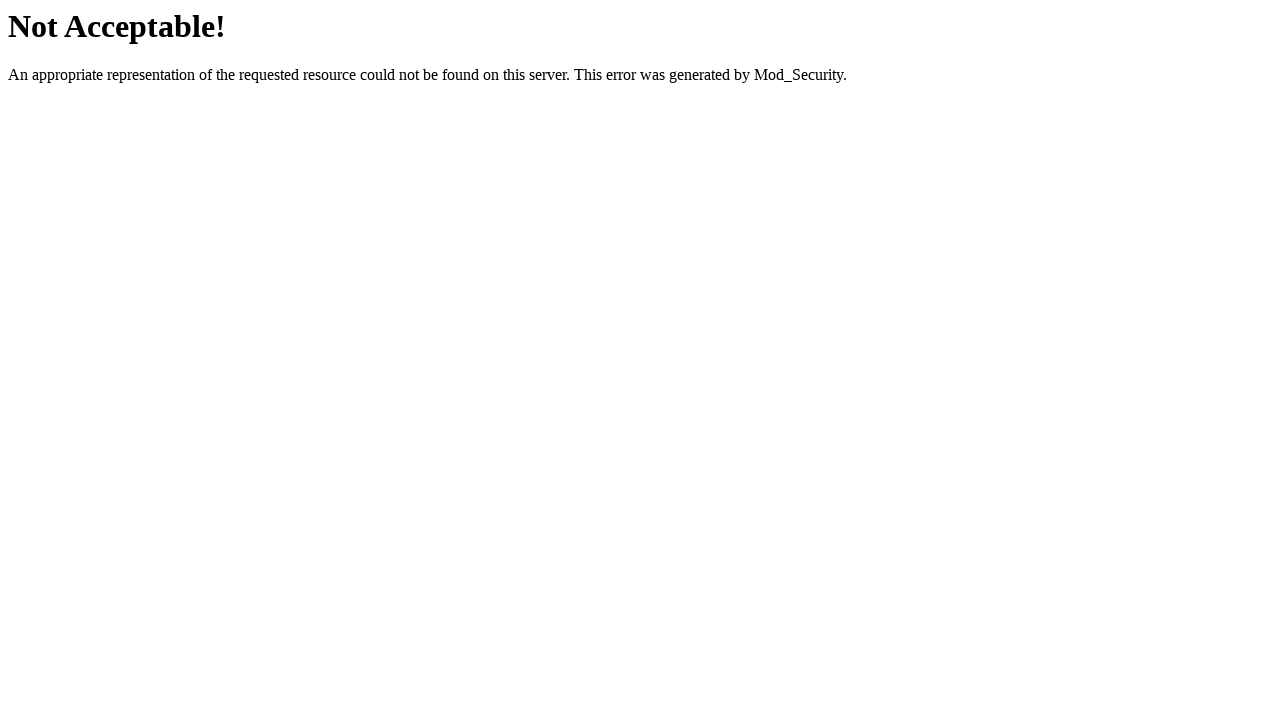